Tests handling of JavaScript prompt popup by switching to iframe, triggering the prompt, entering text, and accepting it

Starting URL: https://www.w3schools.com/jsref/tryit.asp?filename=tryjsref_prompt

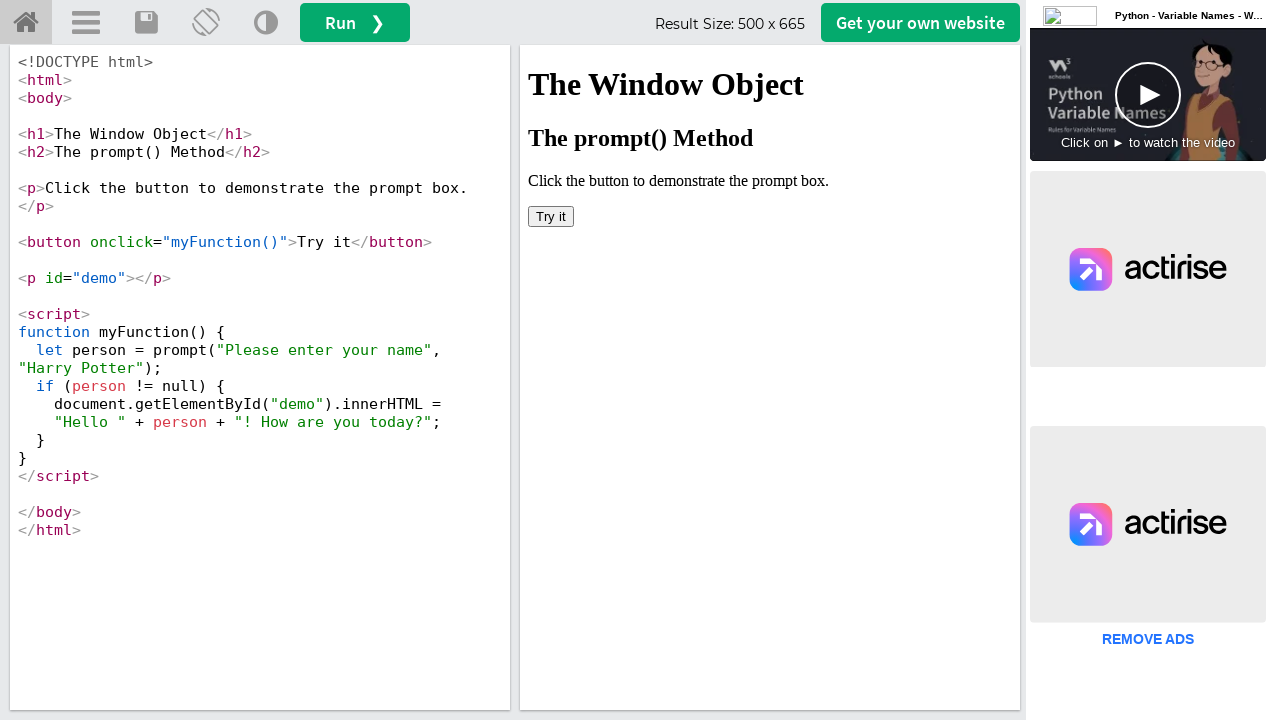

Located iframe containing the demo
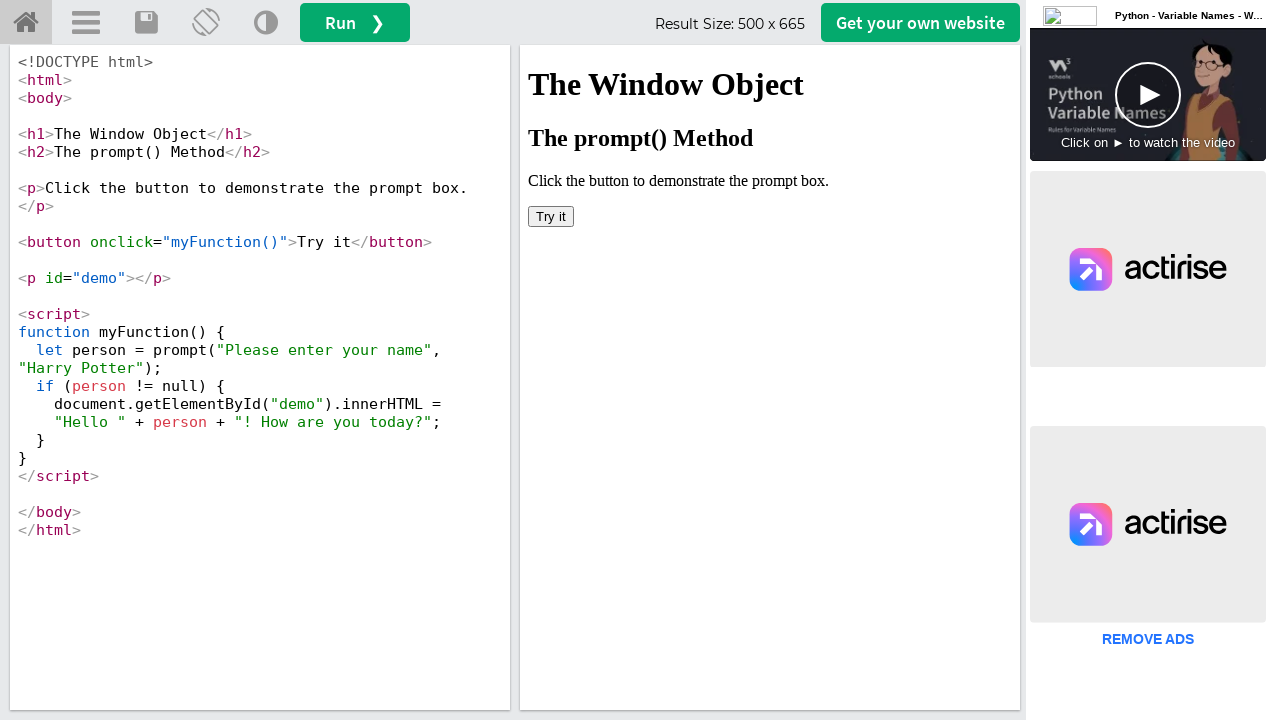

Clicked 'Try it' button to trigger the prompt popup at (551, 216) on iframe[id='iframeResult'] >> internal:control=enter-frame >> button:has-text('Tr
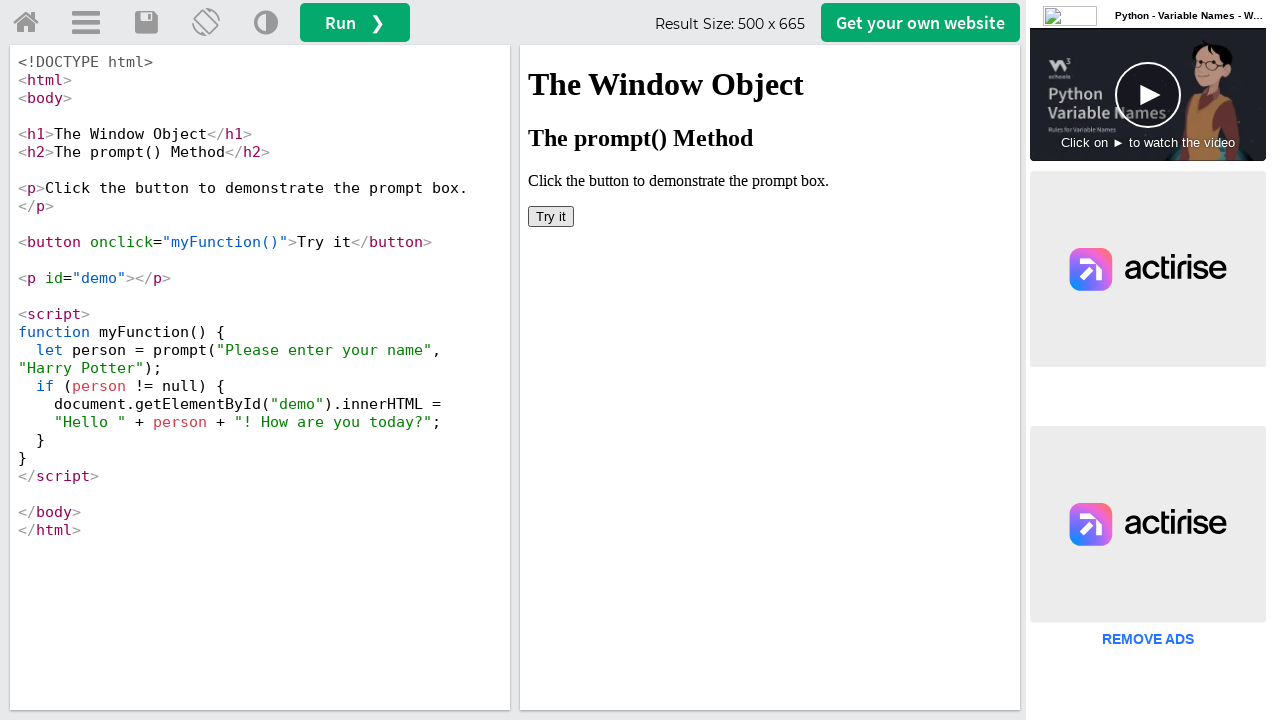

Set up dialog handler to accept prompt with text 'Abhijith'
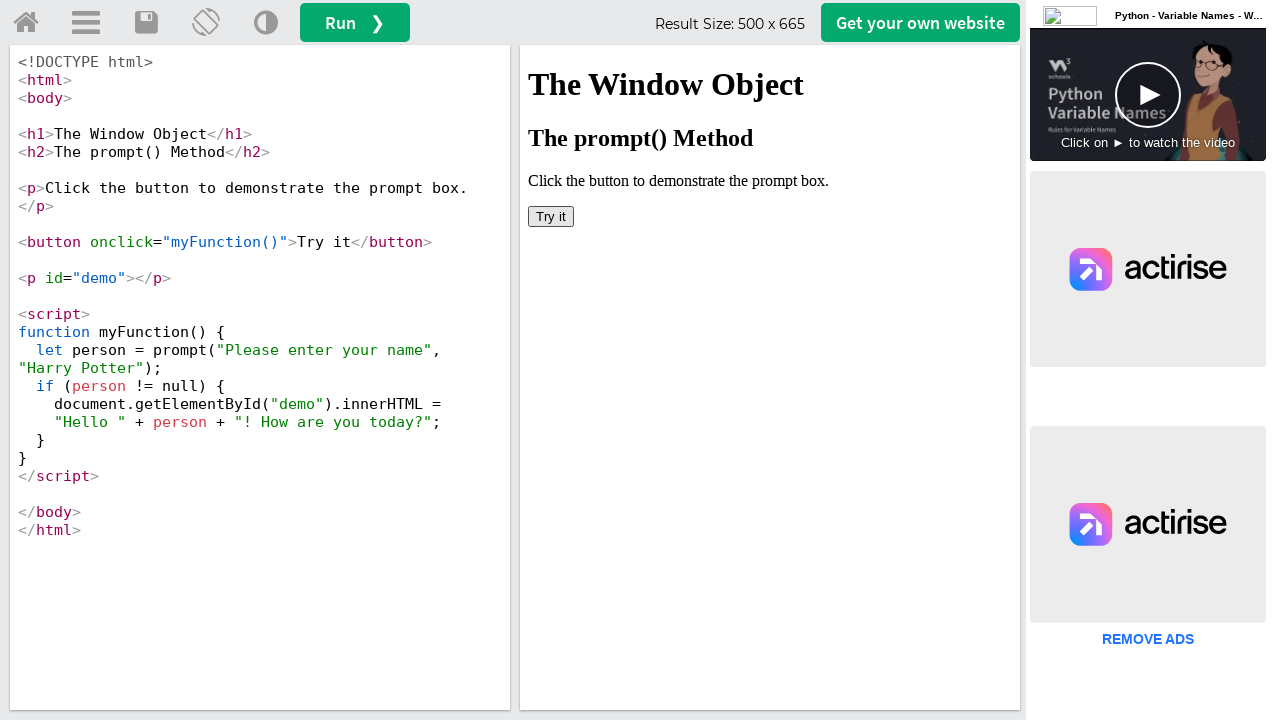

Retrieved demo text content to verify prompt was accepted
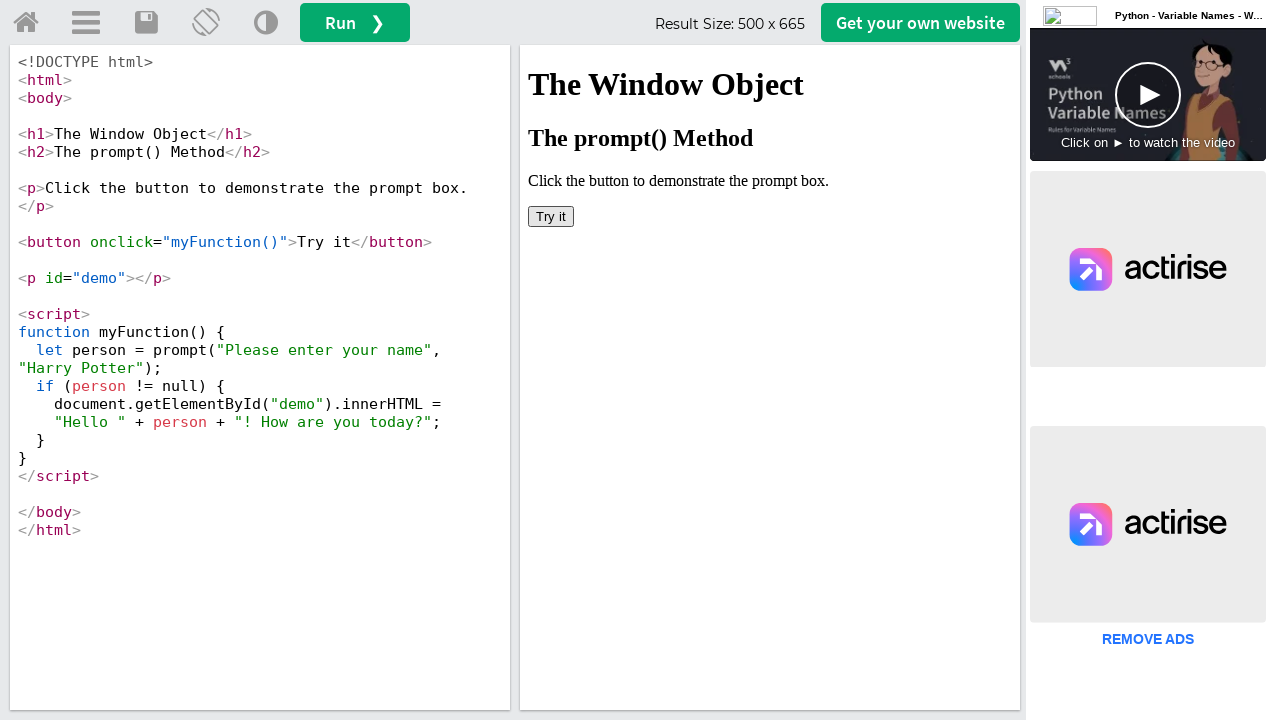

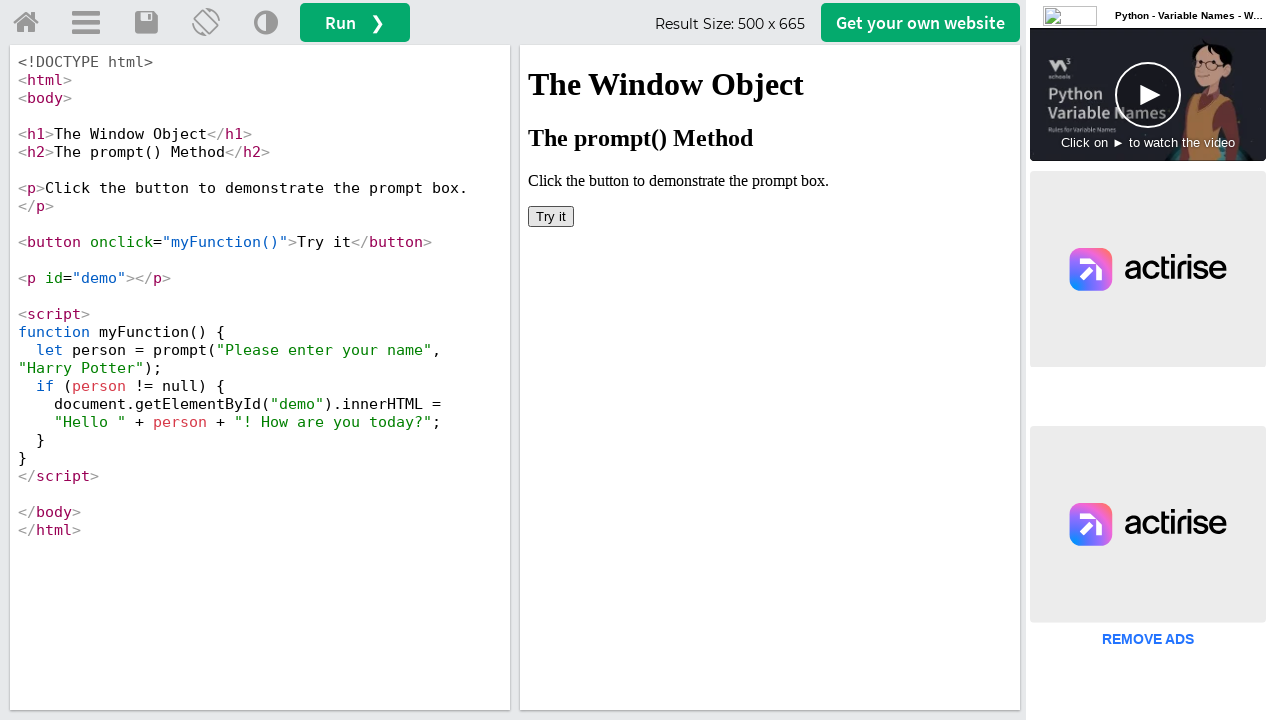